Tests dynamic content loading by navigating through the Dynamic Loading example, clicking the Start button, and waiting for the content to appear

Starting URL: https://the-internet.herokuapp.com/

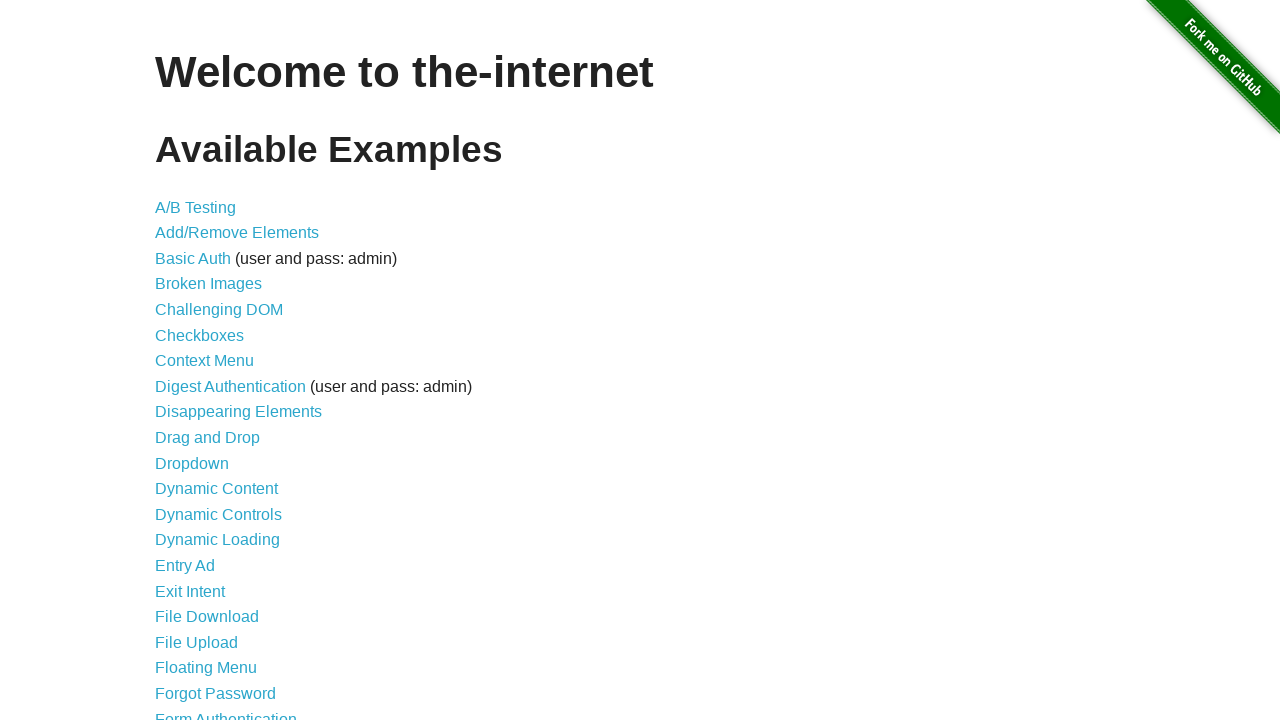

Clicked on Dynamic Loading link at (218, 540) on text=Dynamic Loading
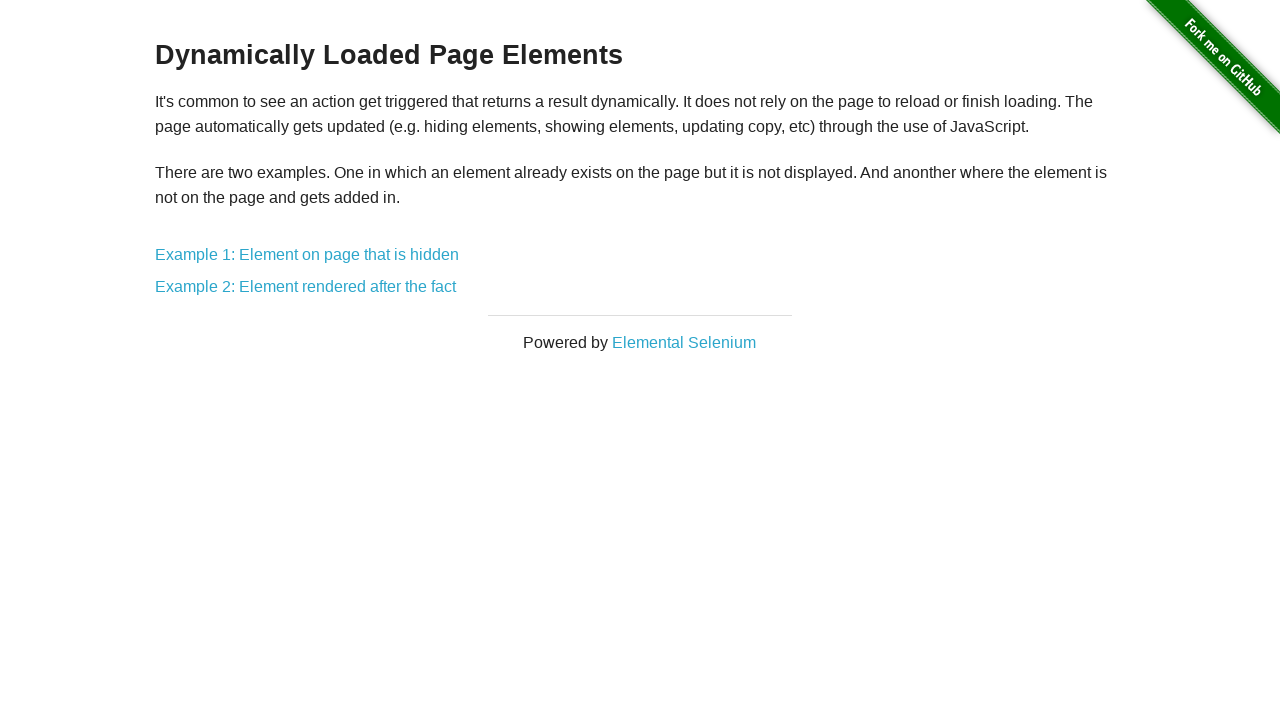

Navigated to dynamic loading page
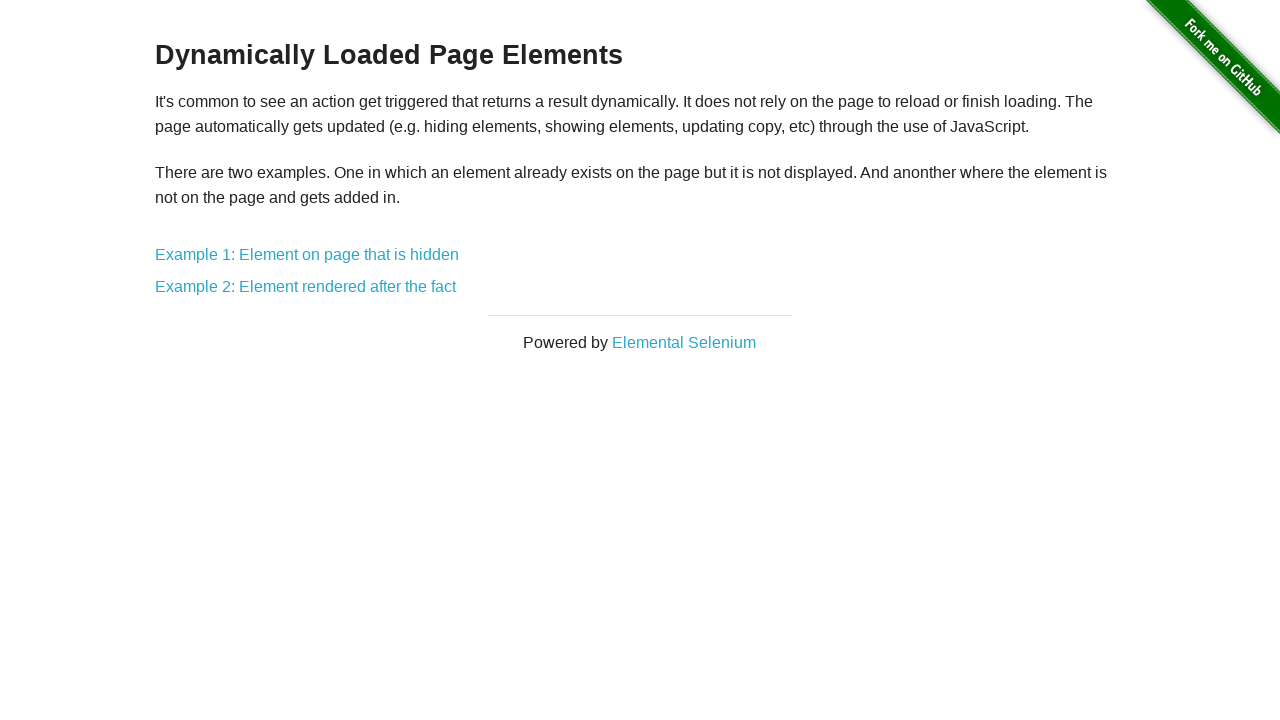

Clicked on Example 1 link at (307, 255) on xpath=//a[contains(text(),'Example 1')]
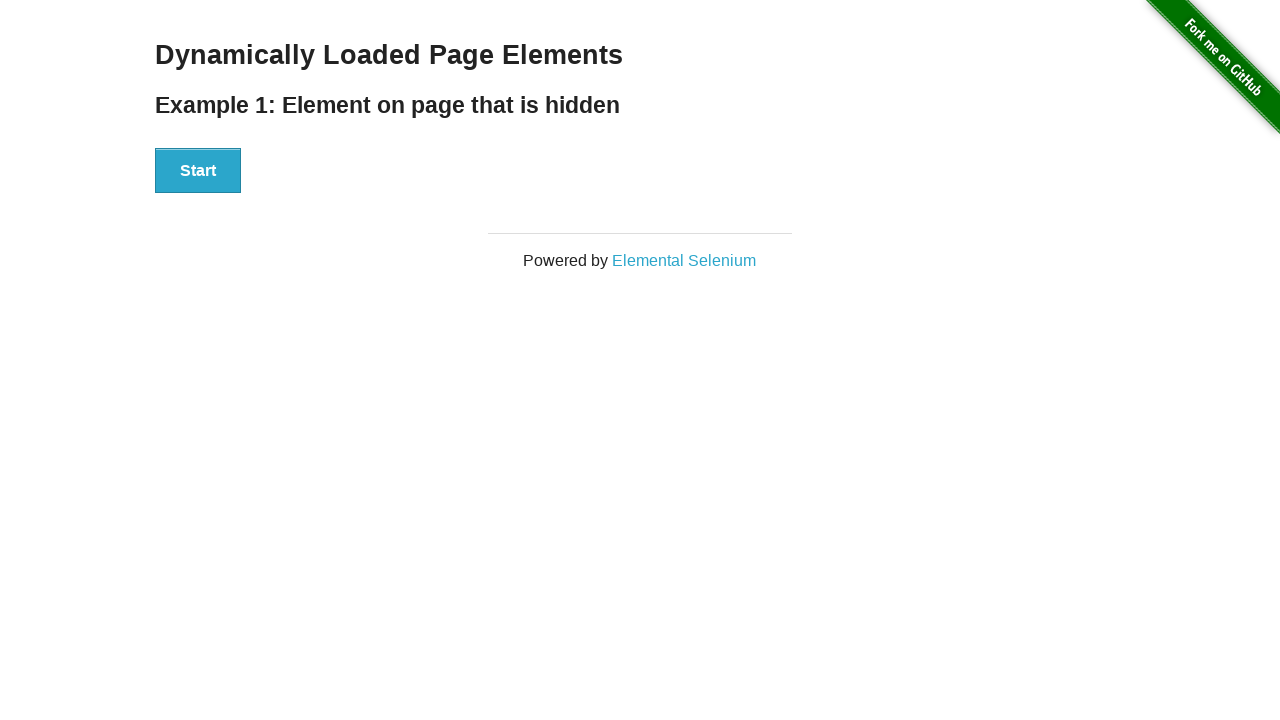

Start button became visible and clickable
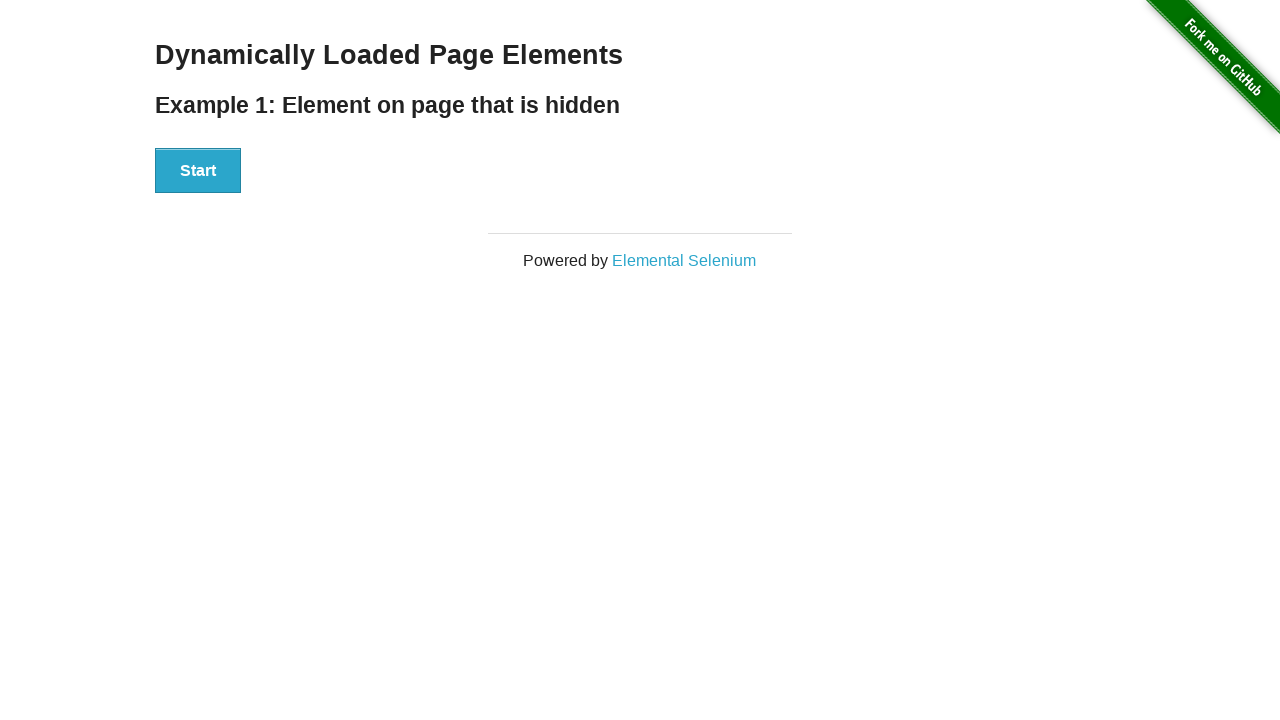

Clicked the Start button to initiate dynamic loading at (198, 171) on xpath=//h4[contains(text(),'Example 1')]/parent::div/div[@id='start']/button
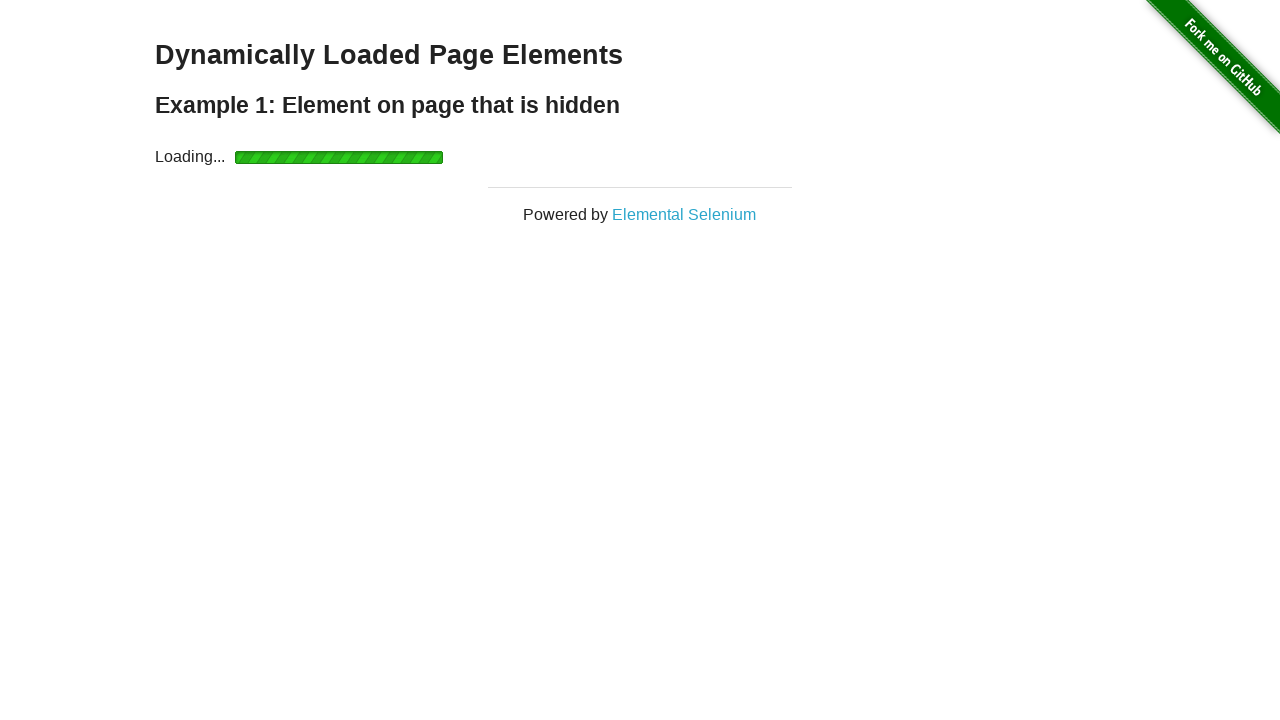

Dynamically loaded content appeared after waiting
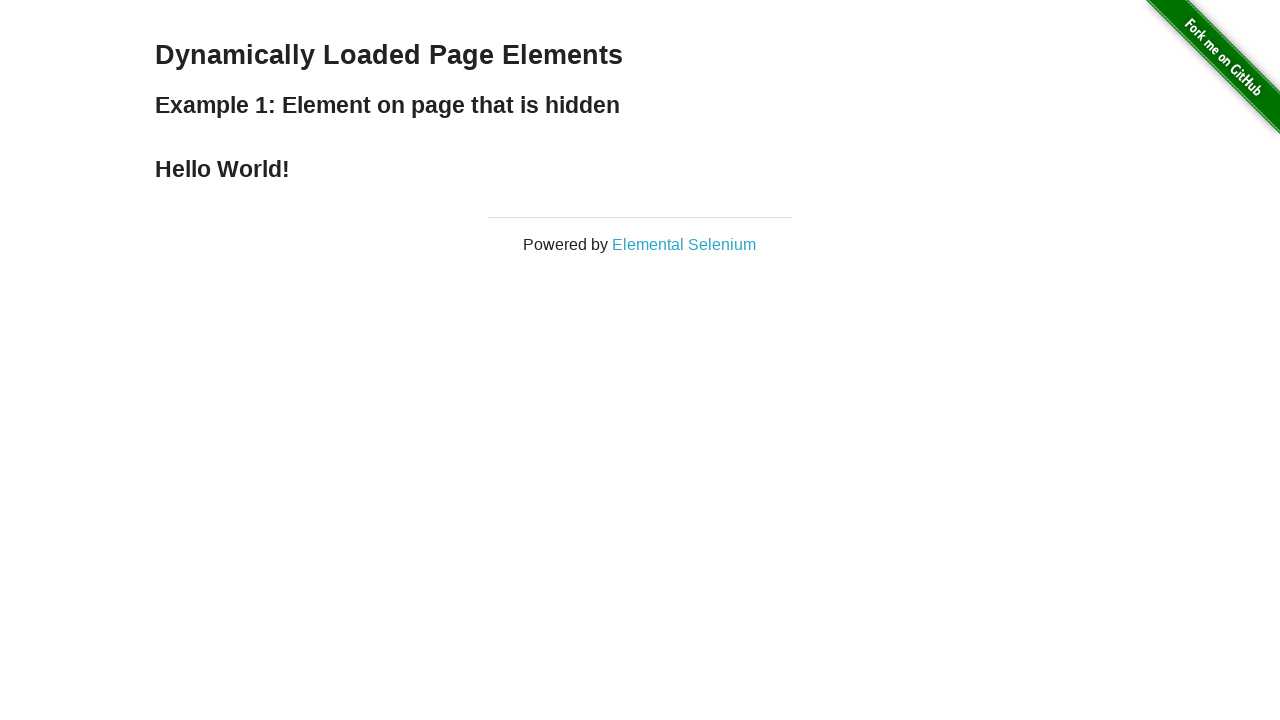

Verified that the finish text element is visible
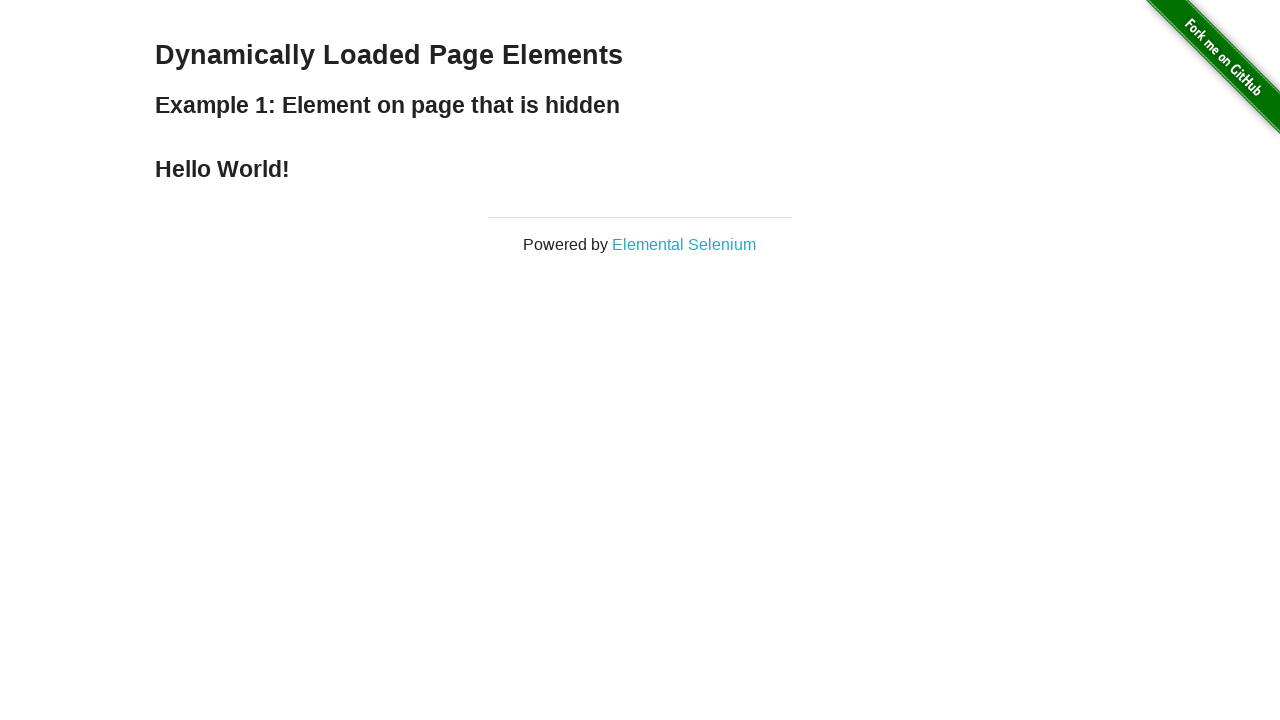

Extracted finish text: Hello World!
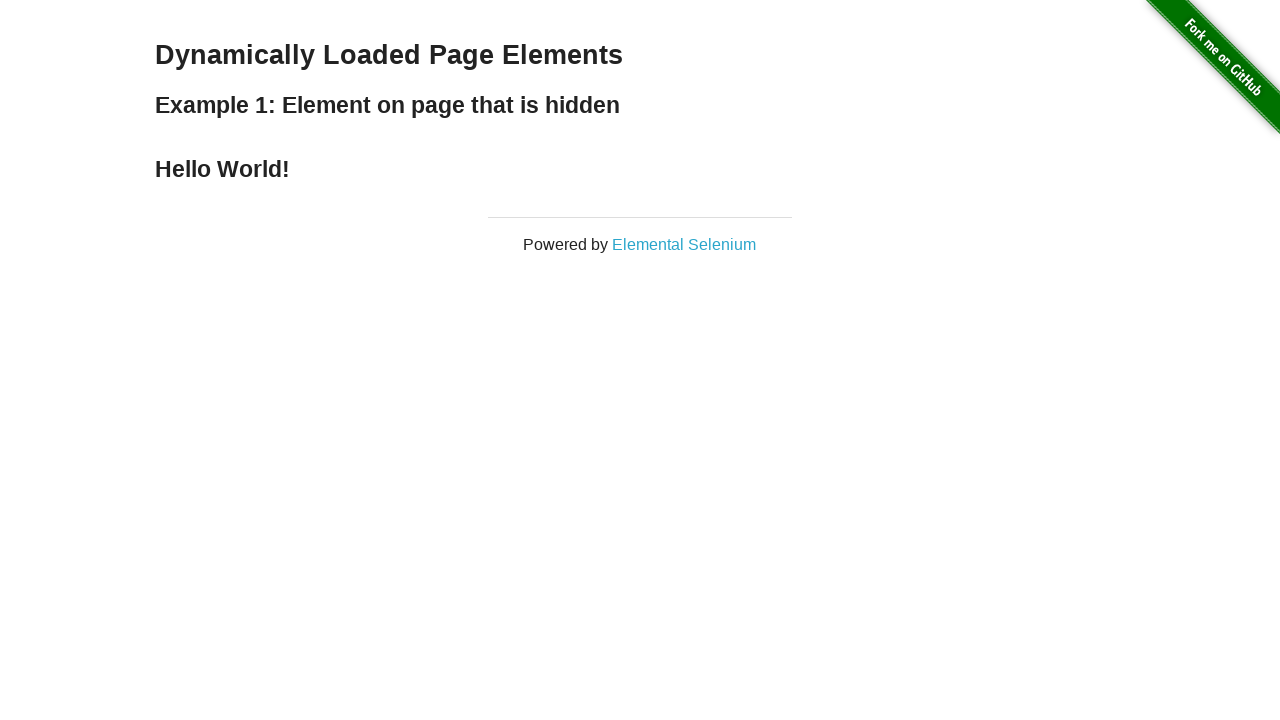

Printed loaded text: Hello World!
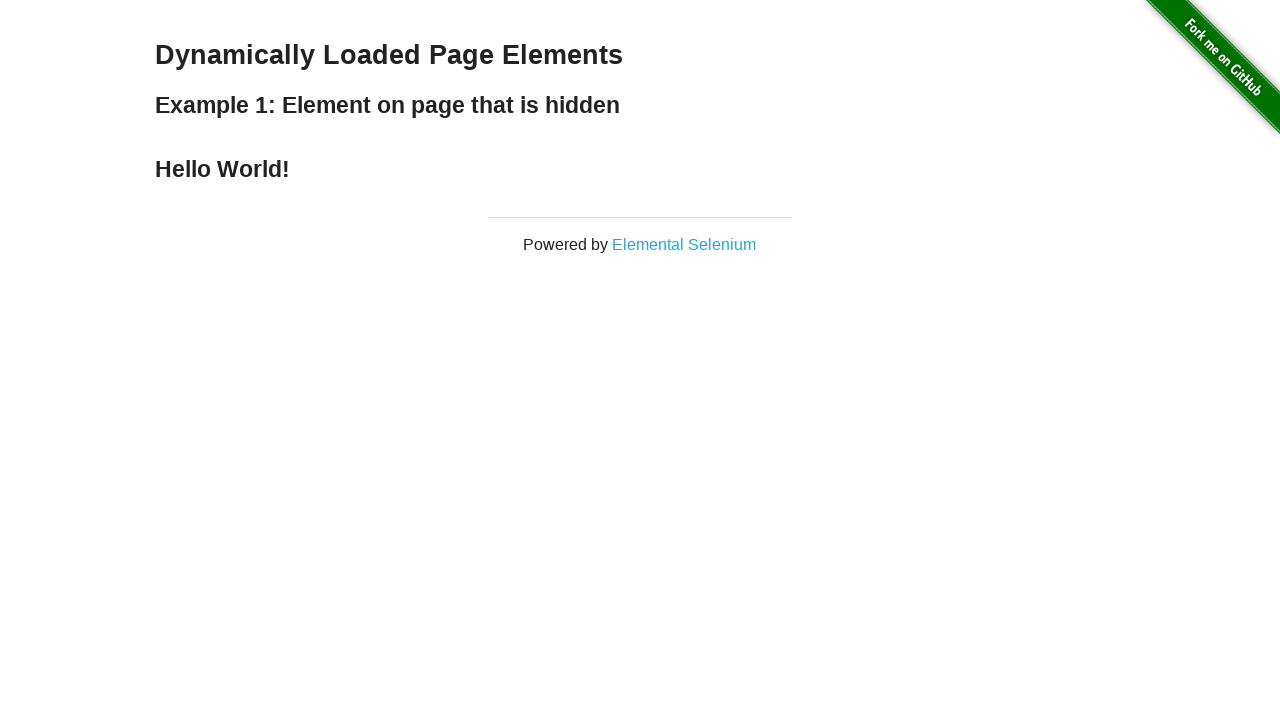

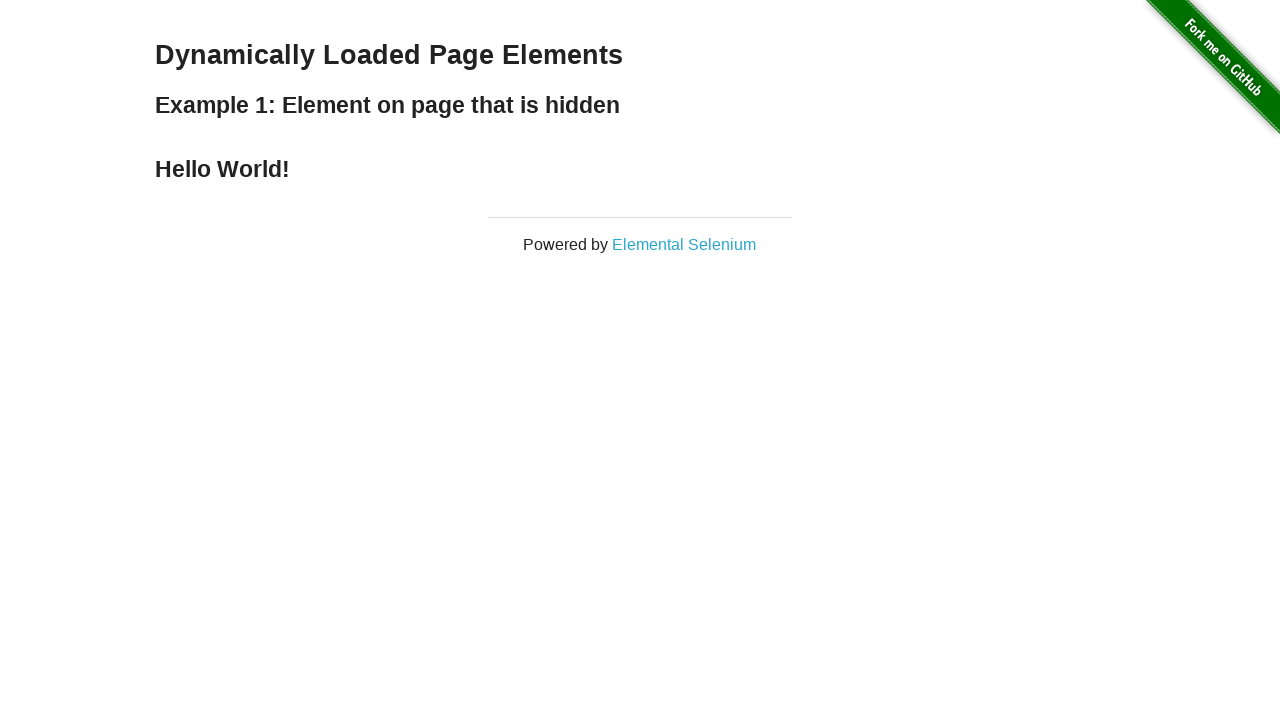